Navigates to a Taiwanese rental listing website, selects the "By Post" sorting option from a dropdown, waits for listings to load, and navigates through pagination to view multiple pages of rental listings.

Starting URL: https://rent.housefun.com.tw/region/%E5%8F%B0%E5%8C%97%E5%B8%82/?cid=0000&purpid=1,2,3,4

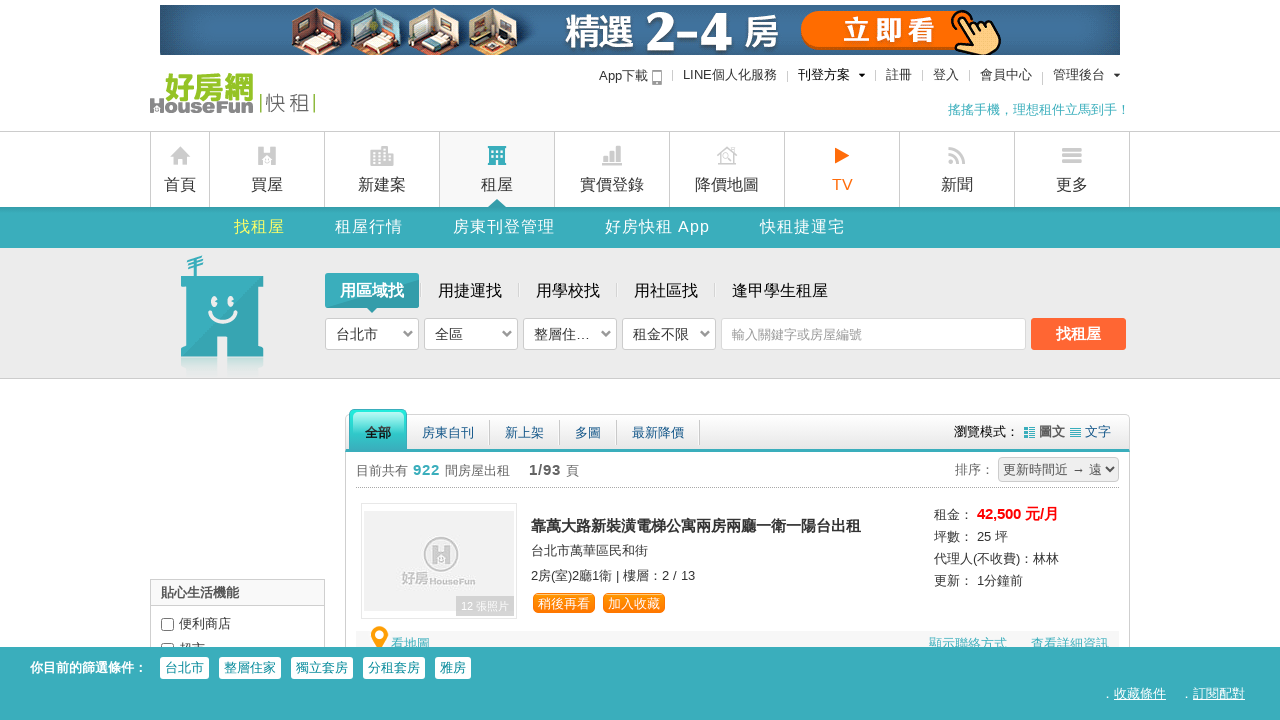

Waited for page to load (networkidle)
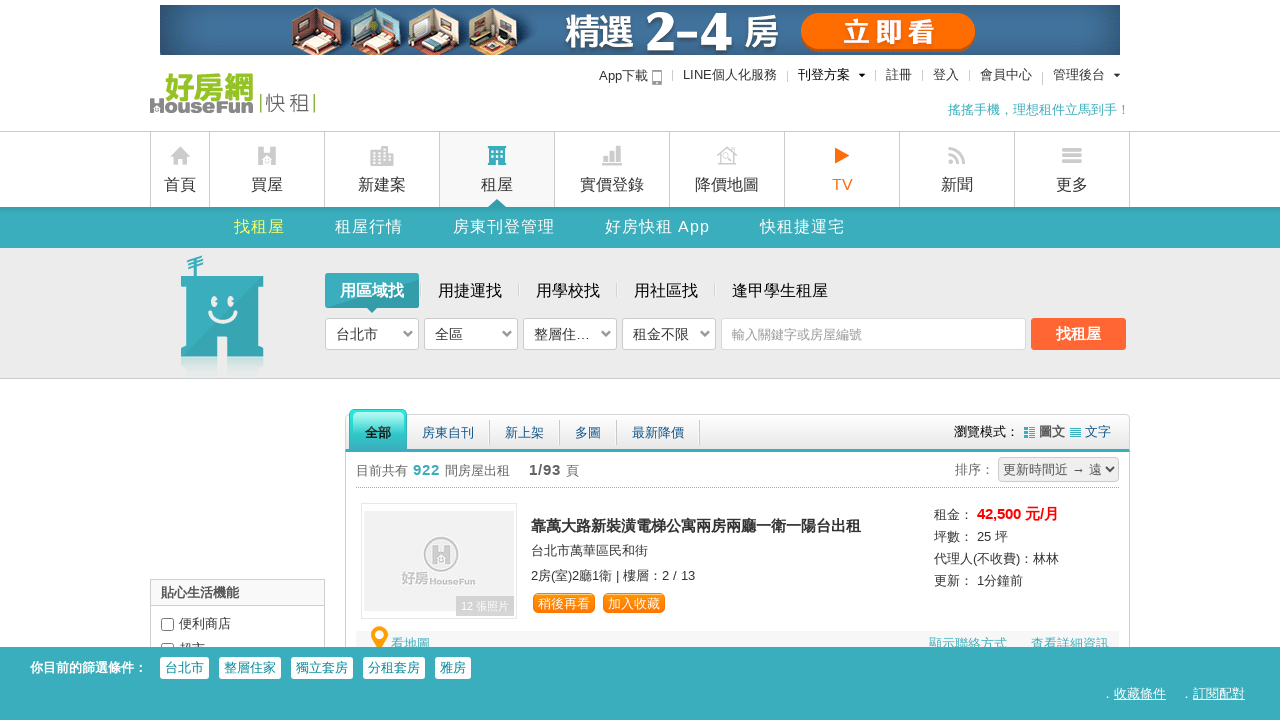

Clicked the sorting dropdown at (1058, 470) on xpath=/html/body/form/div[2]/div[1]/div[2]/div[2]/div/div[2]/div[2]/select
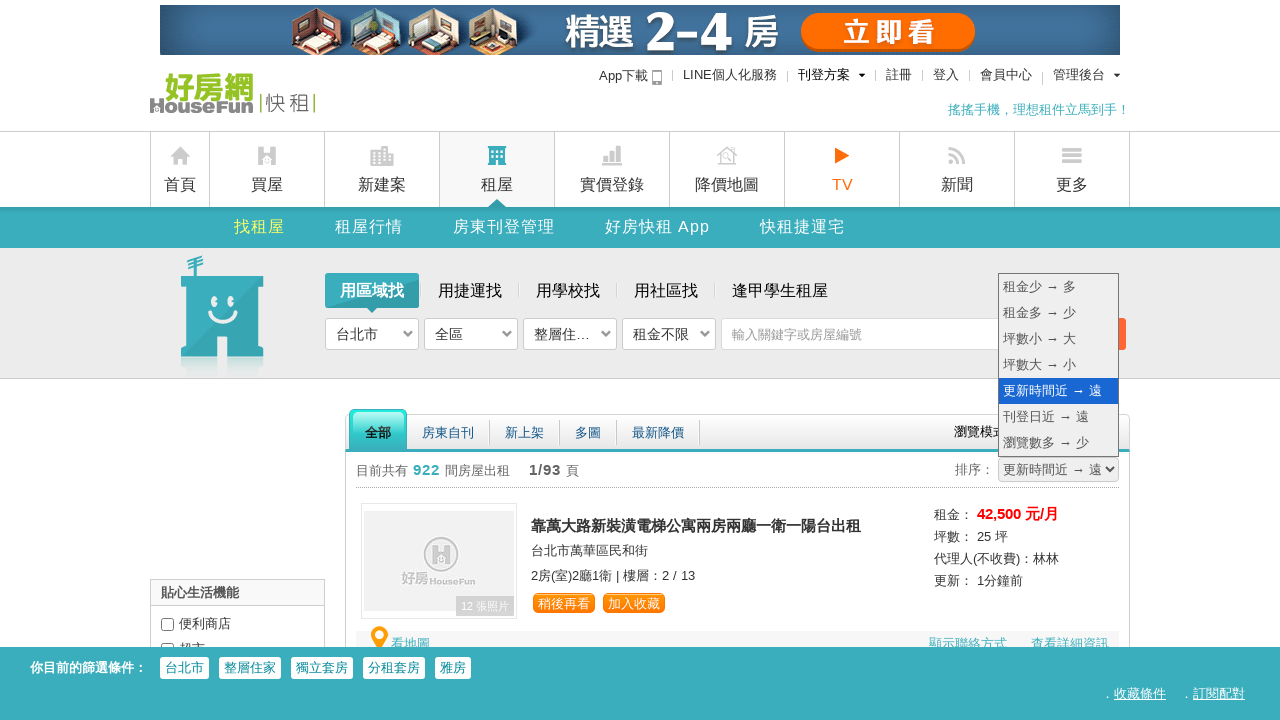

Selected 'ByPost' option to sort by posting date on xpath=/html/body/form/div[2]/div[1]/div[2]/div[2]/div/div[2]/div[2]/select
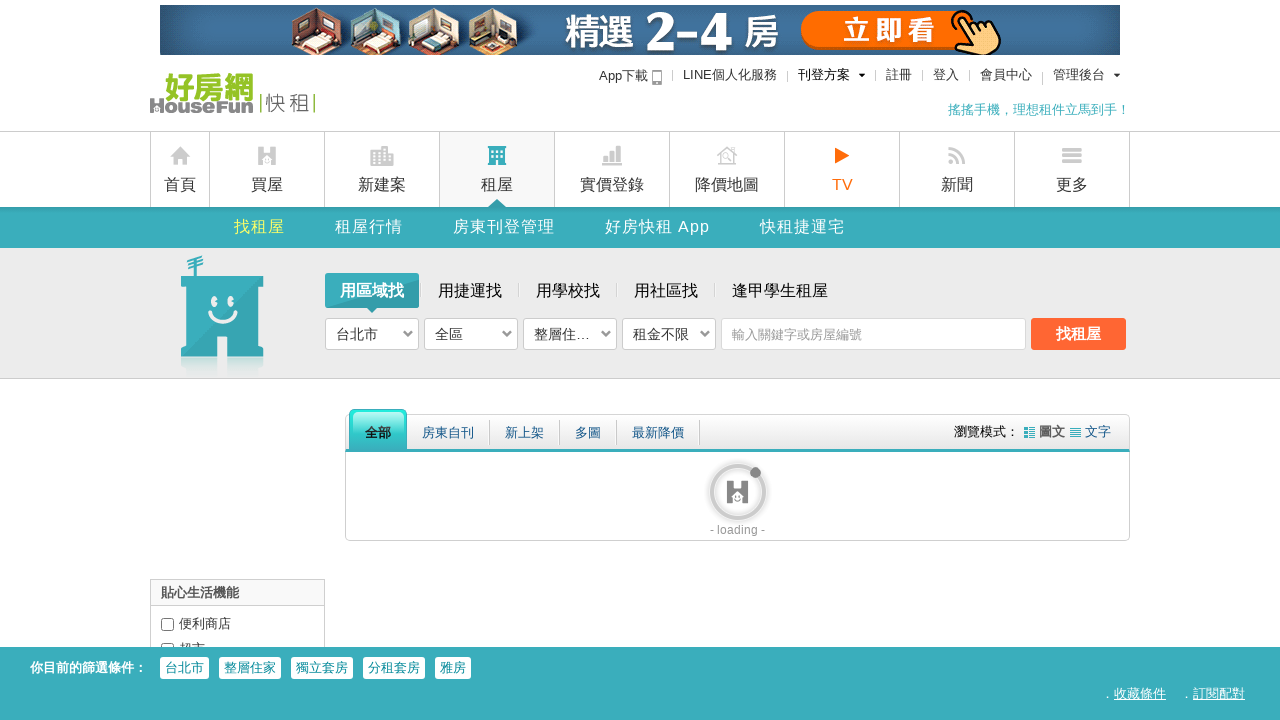

Waited for listings to load after sorting
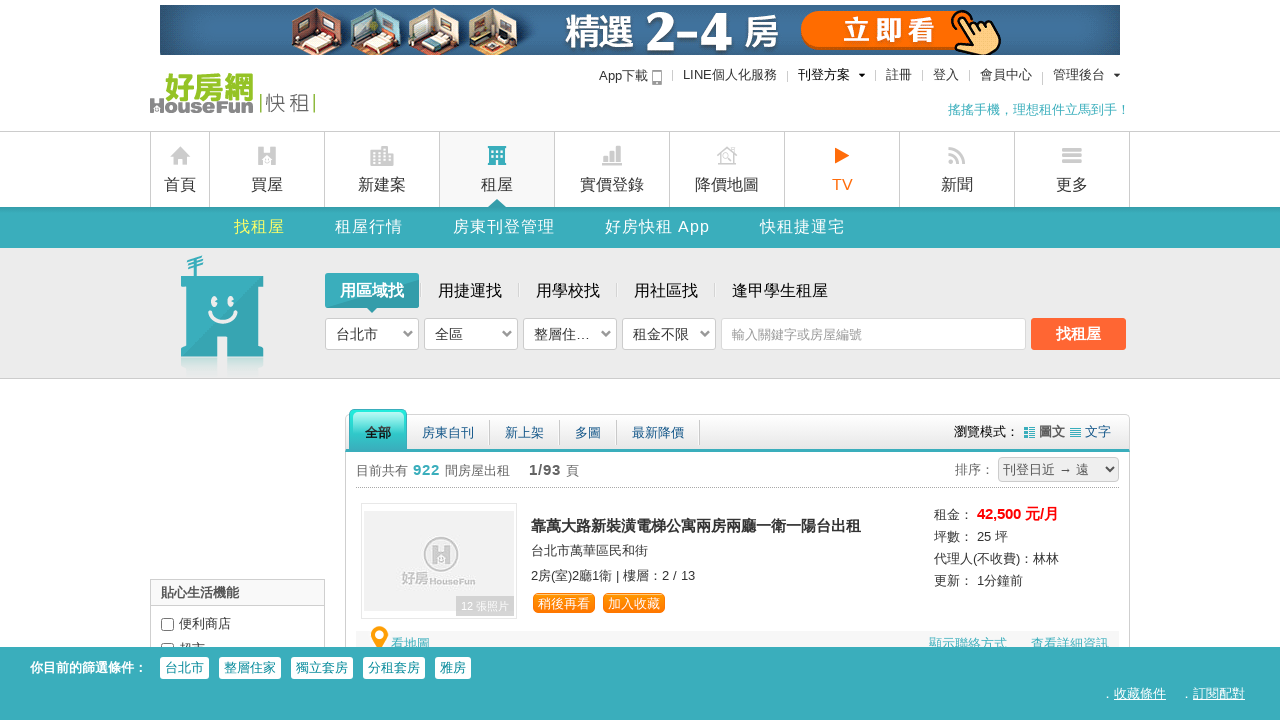

Verified first listing is visible
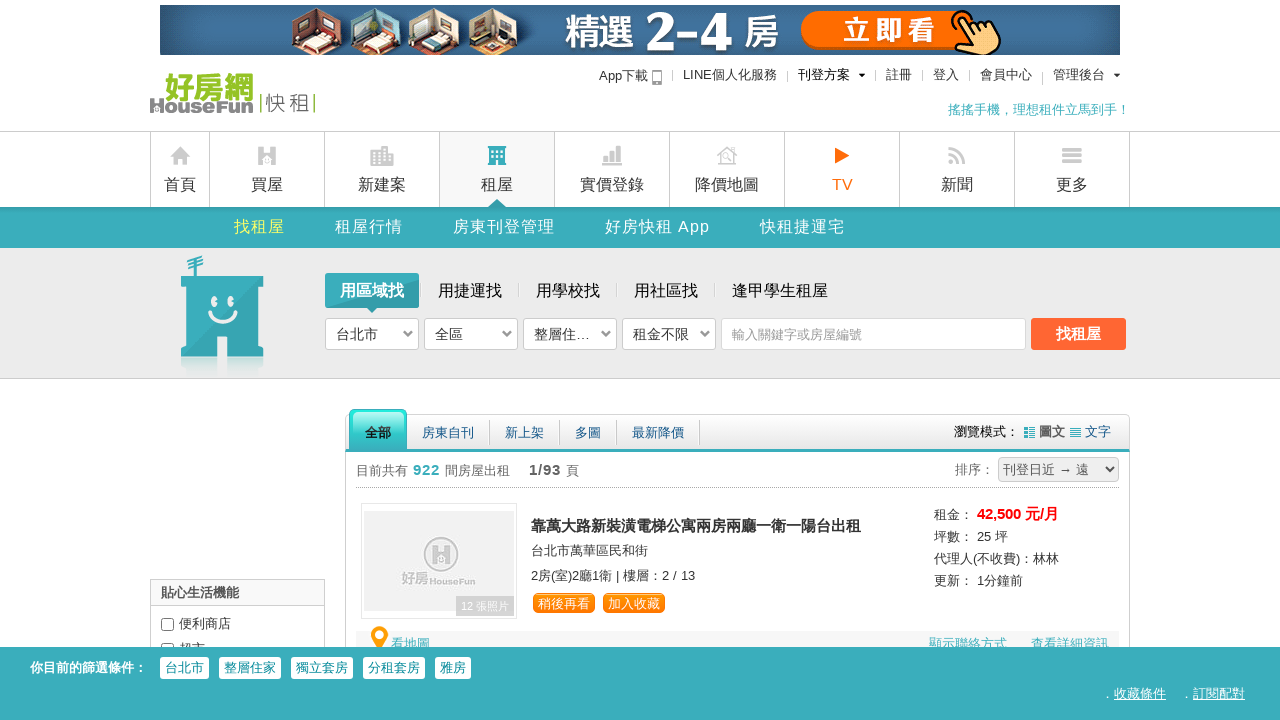

Waited for first listing to be visible
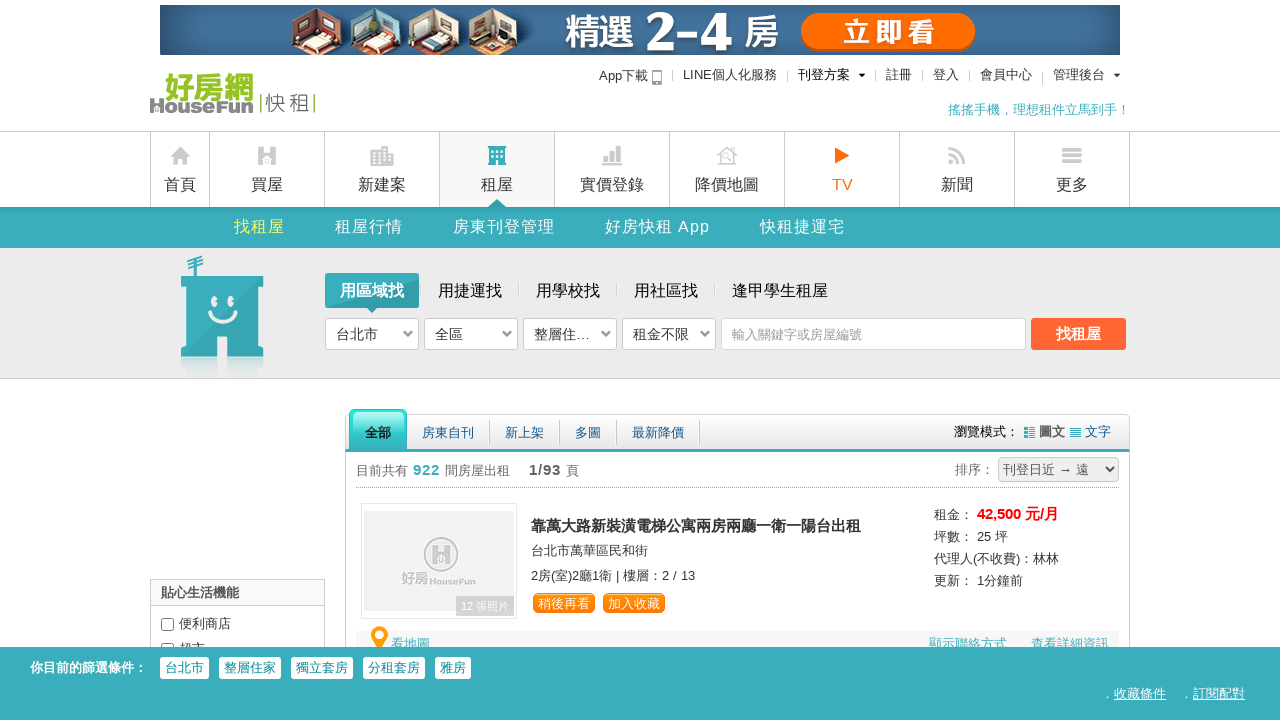

Scrolled next page button into view
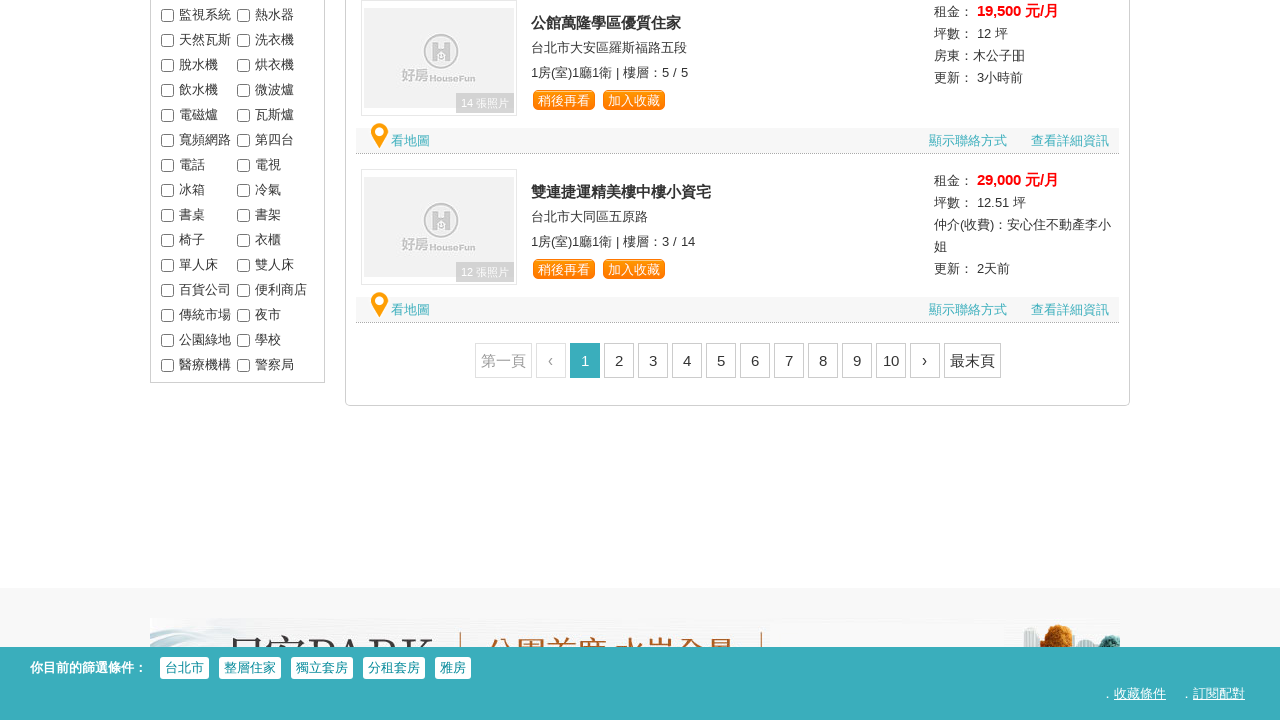

Clicked next page button to navigate to page 2 at (924, 360) on xpath=/html/body/form/div[2]/div[1]/div[2]/div[2]/div/div[3]/div[2]/ul/li[13]/a
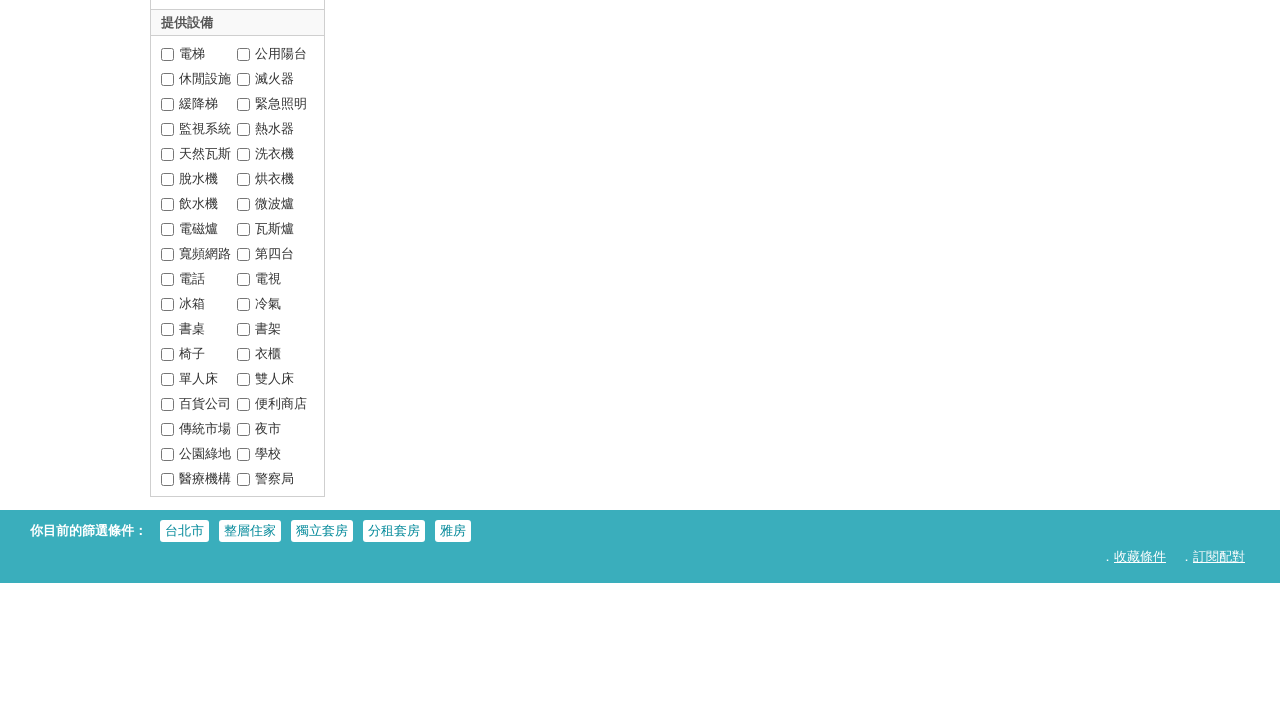

Waited for next page to load (networkidle)
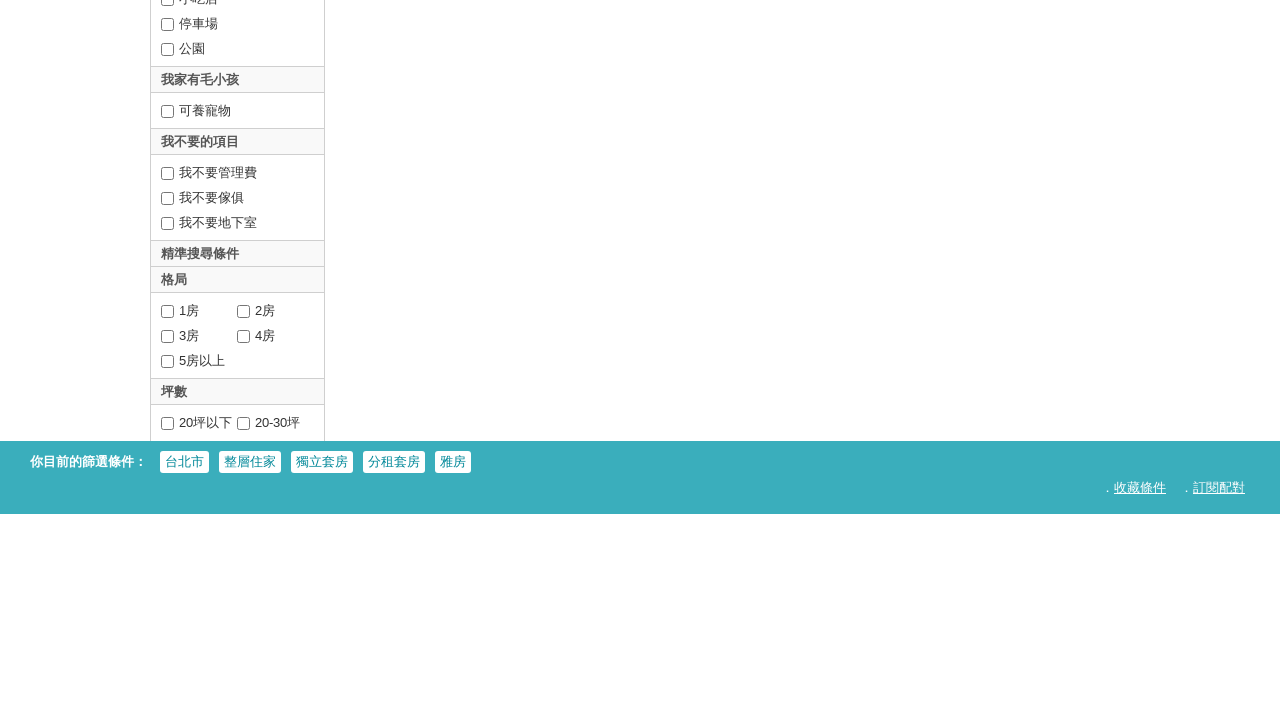

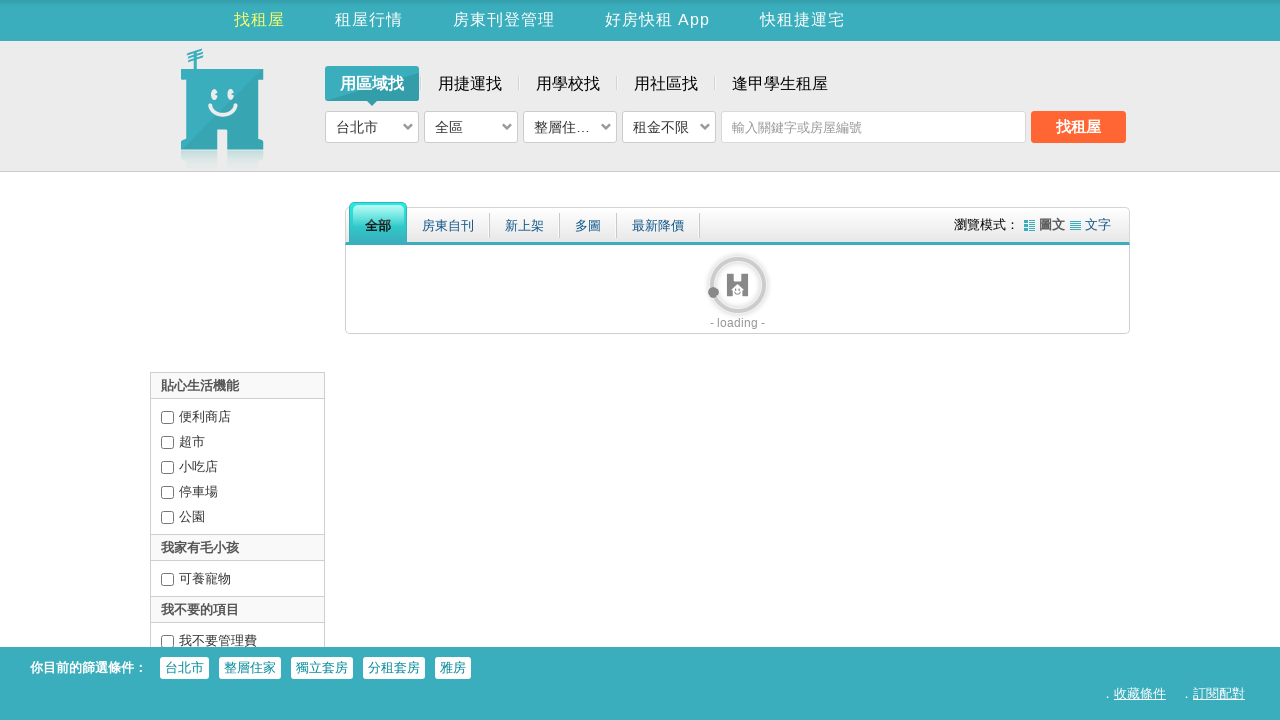